Tests keyboard input functionality by clicking on a name field, entering text, and clicking a button on a form testing page

Starting URL: http://formy-project.herokuapp.com/keypress

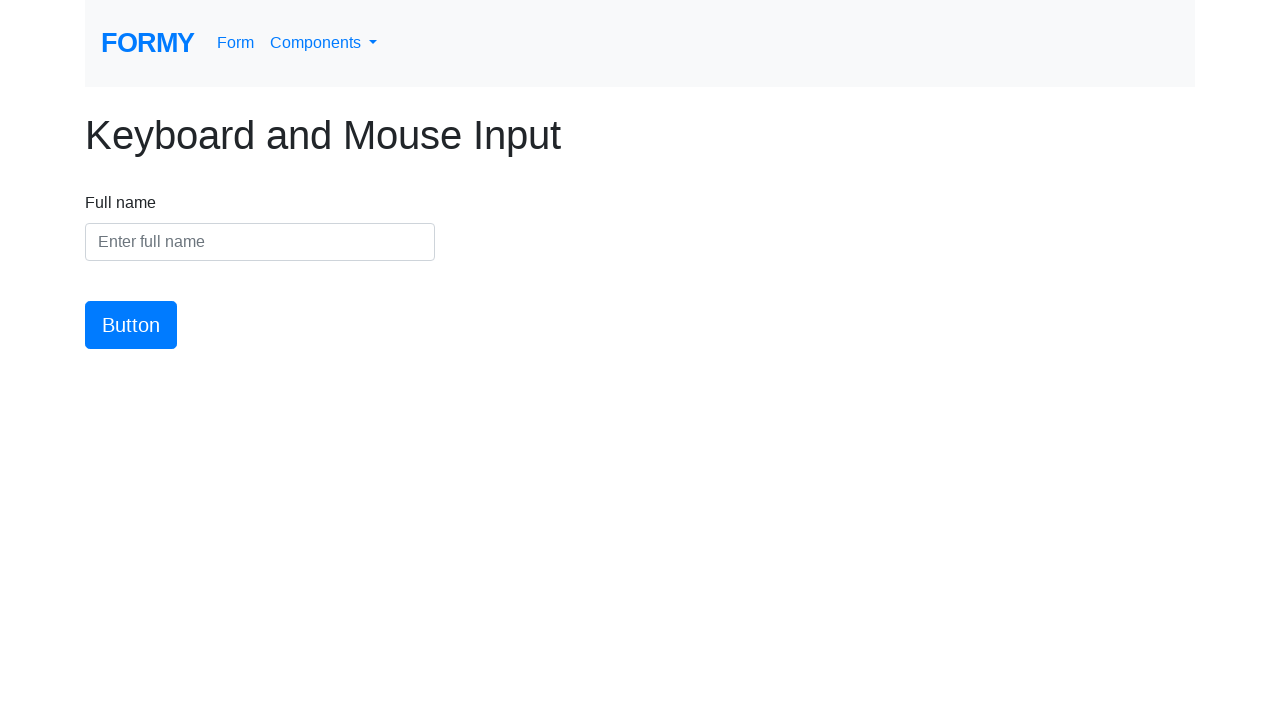

Clicked on the name input field at (260, 242) on #name
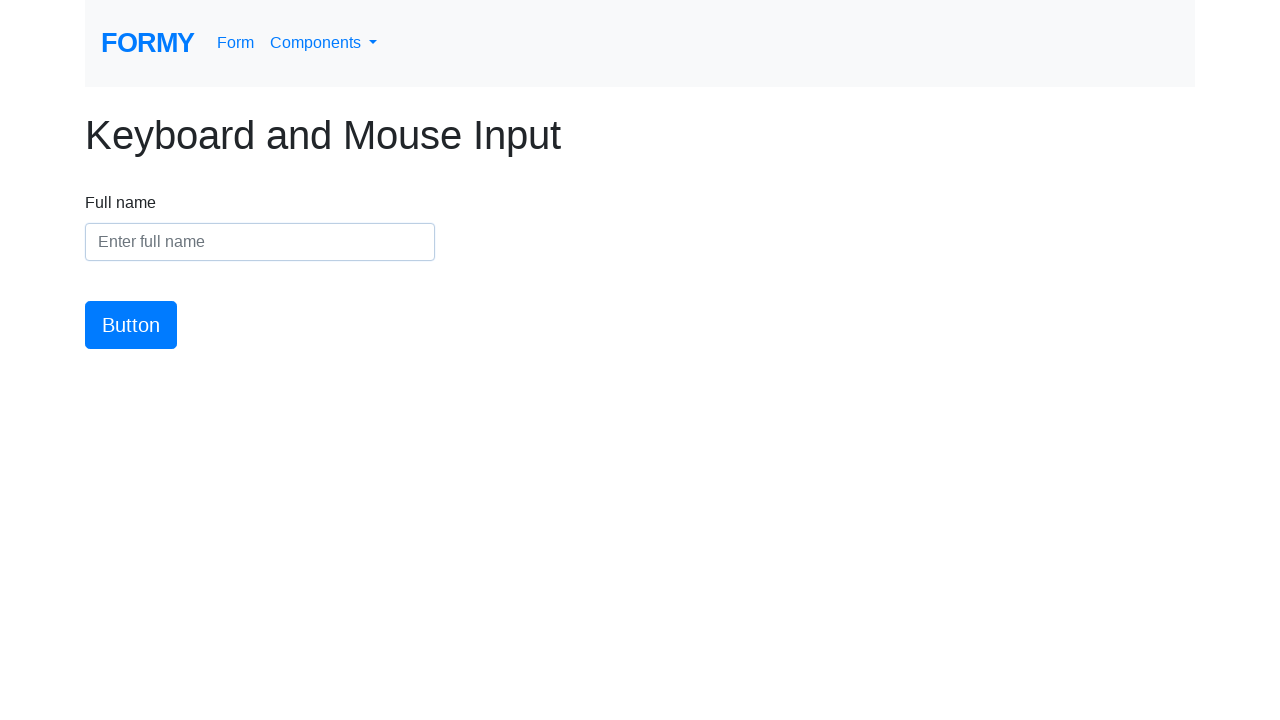

Entered 'Meghan' into the name field on #name
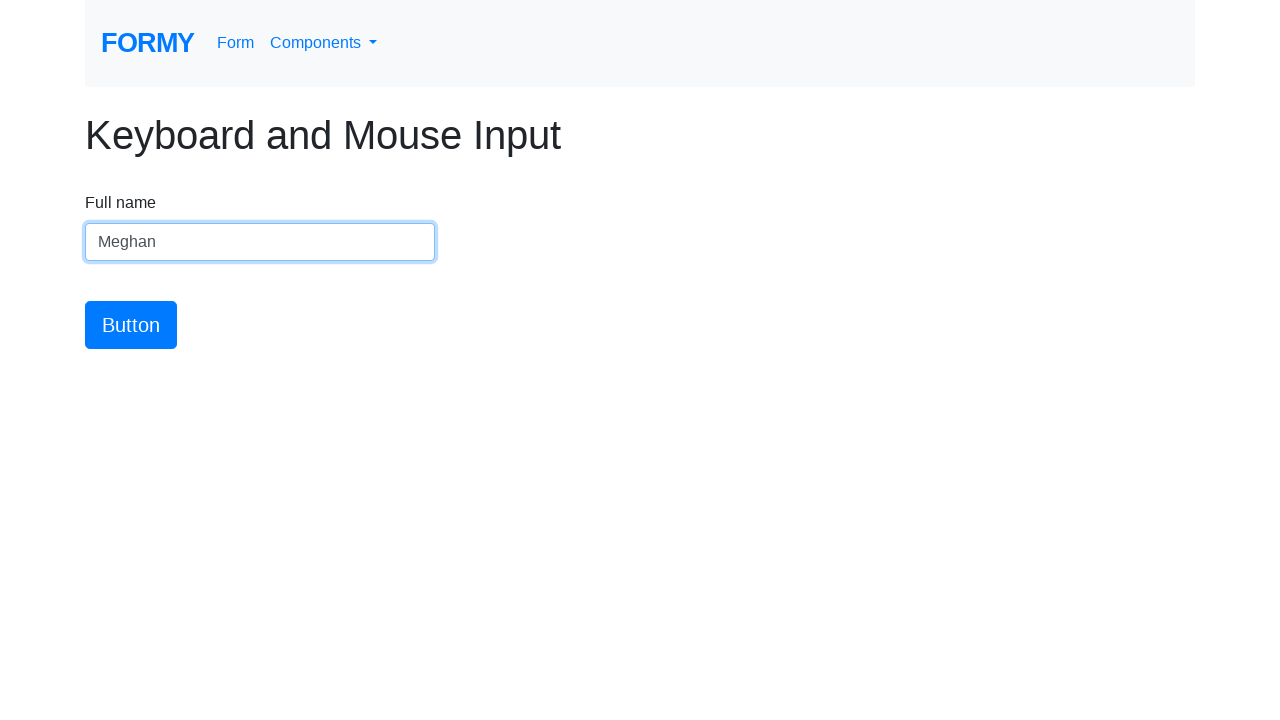

Clicked the submit button at (131, 325) on #button
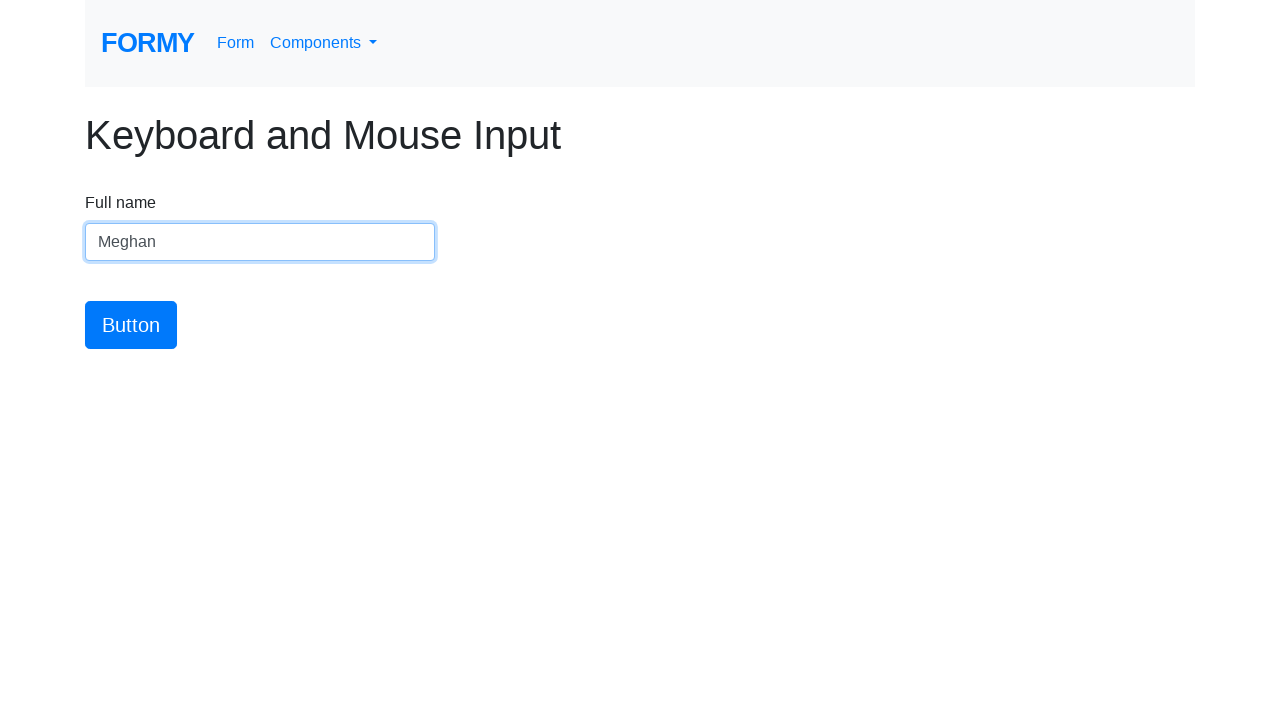

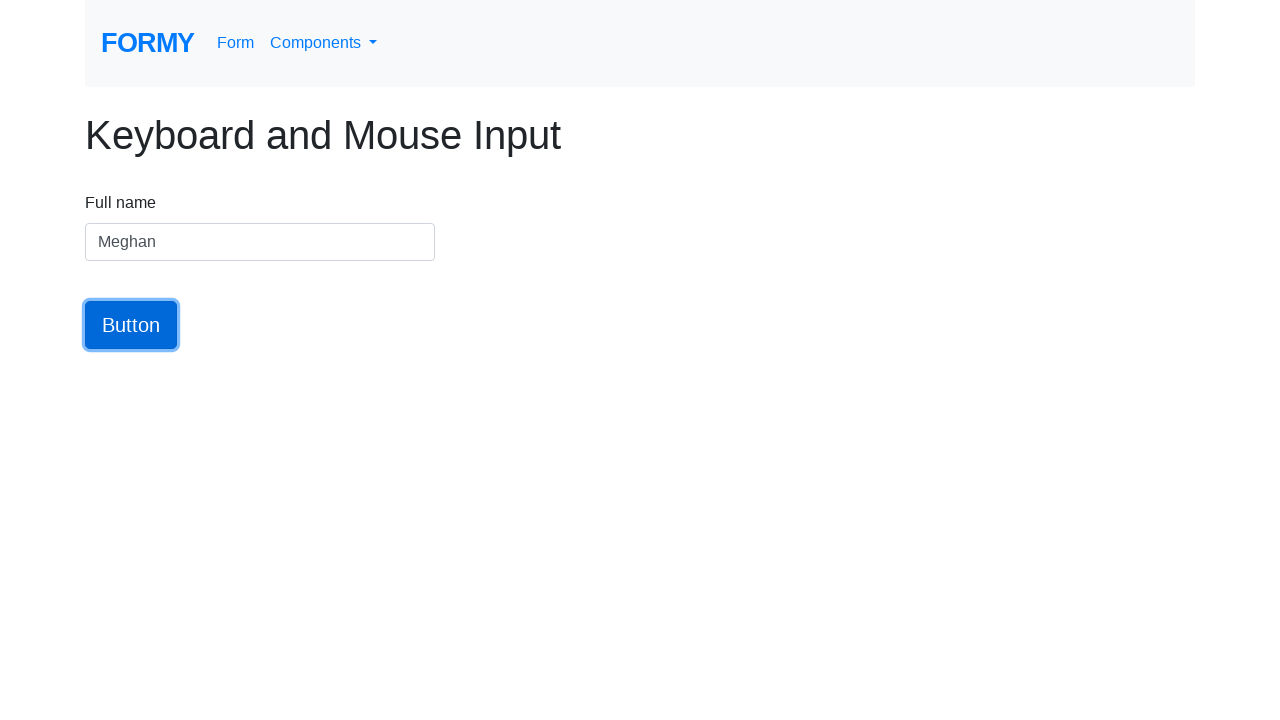